Navigates to Hepsiburada website and takes a screenshot of the page

Starting URL: https://hepsiburada.com

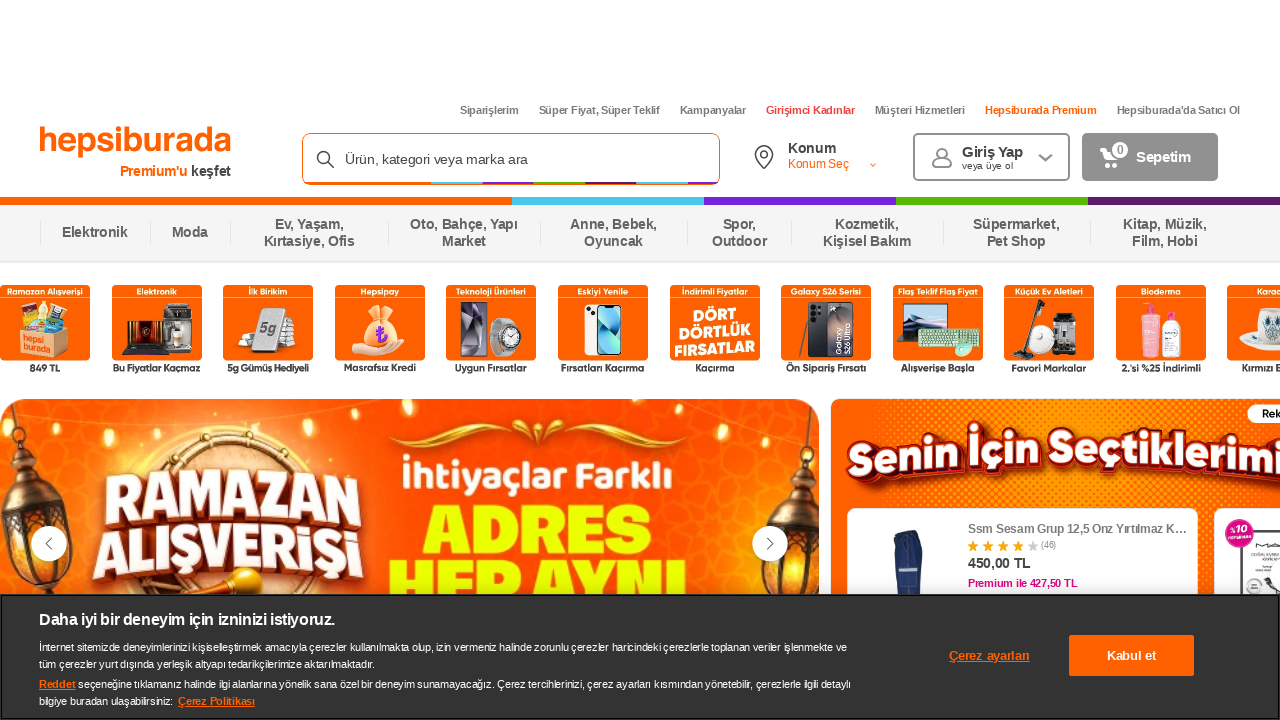

Waited for page to reach network idle state
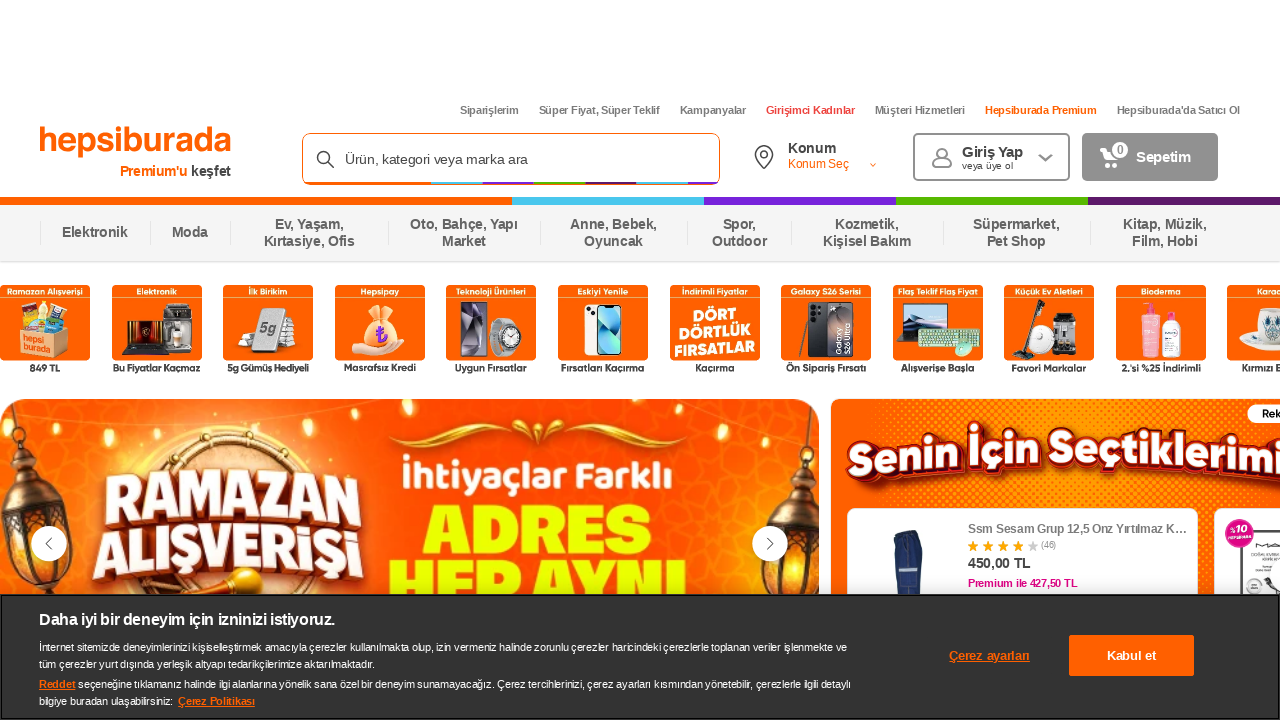

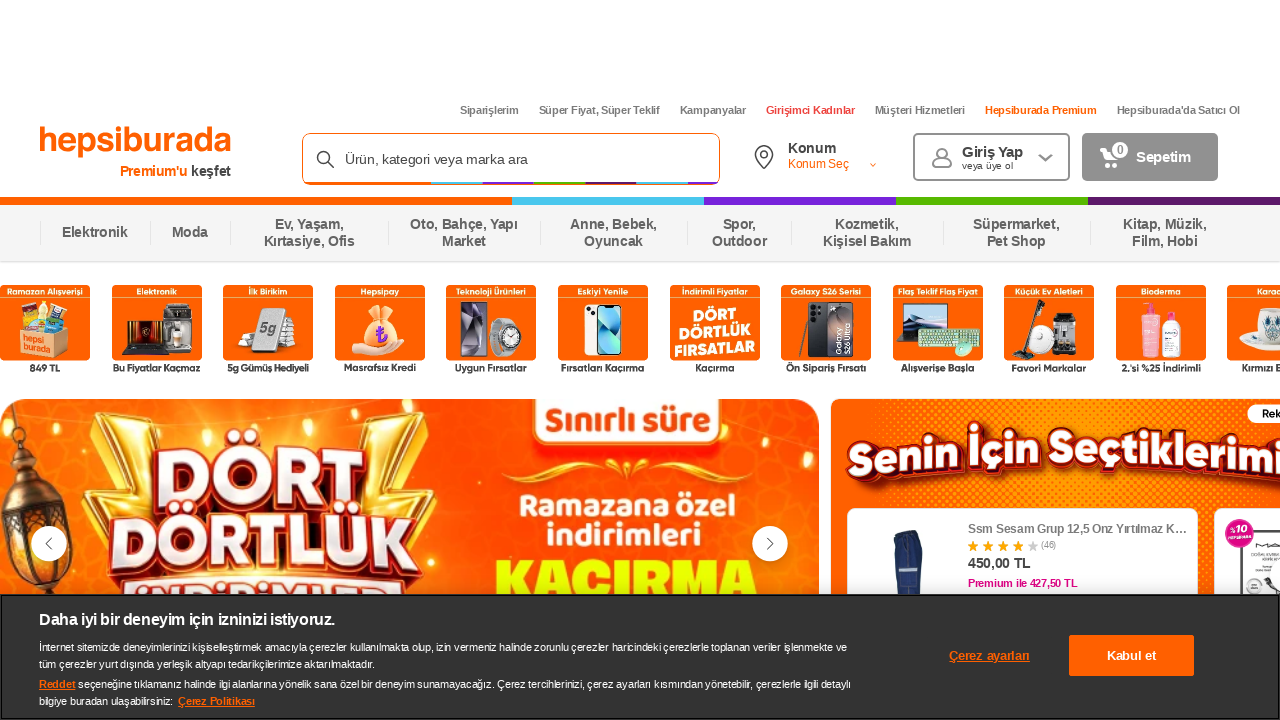